Tests the OrangeHRM website by filling an email field using XPath contains() function and clicking the "Try it Free" button to demonstrate relative XPath usage.

Starting URL: https://www.orangehrm.com/

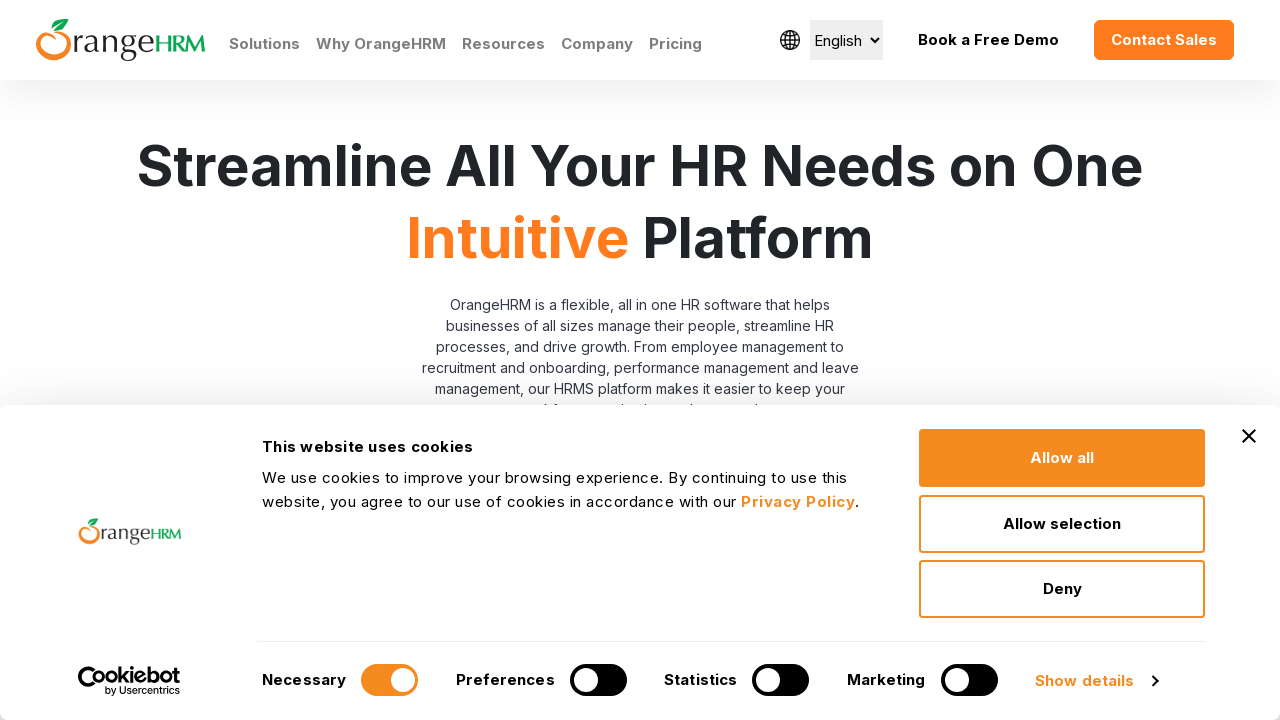

Filled email field with 'testcontact2847@gmail.com' using XPath contains() function on //input[contains(@type,'ema')]
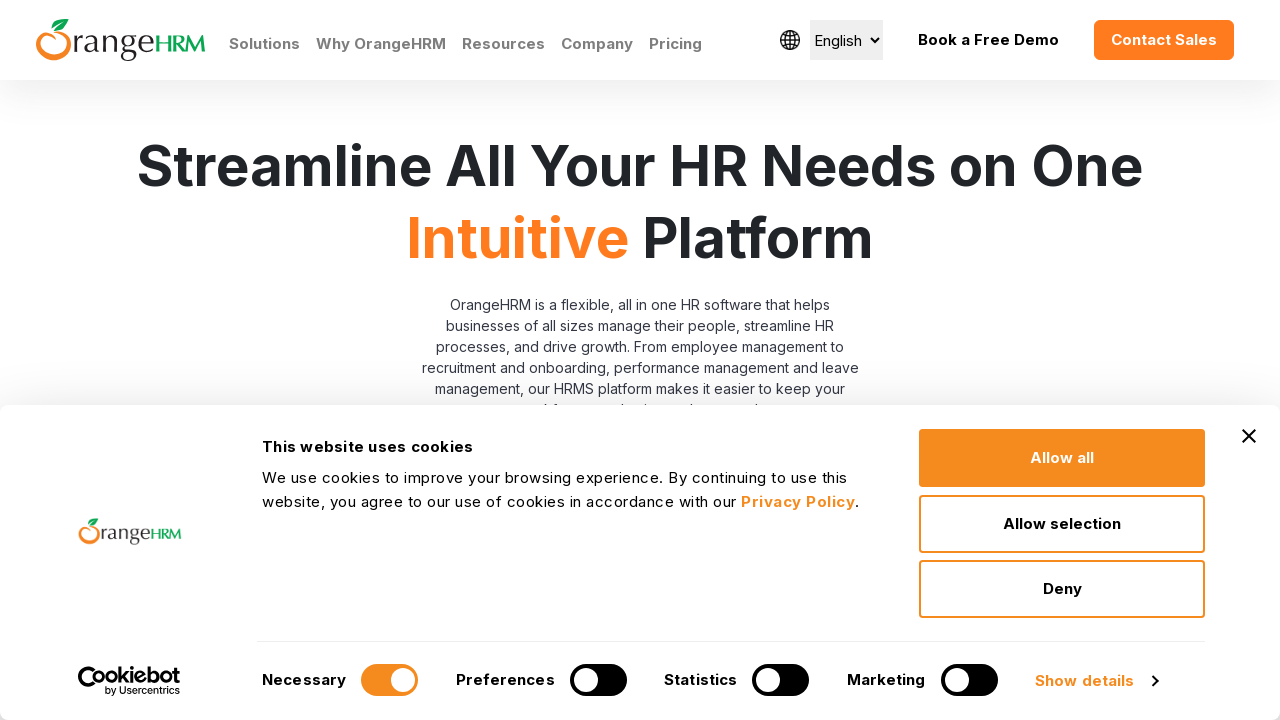

Clicked 'Try it Free' button using XPath contains() function at (717, 360) on xpath=//input[contains(@class,'action btn btn-ohrm btn-tryit-free')]
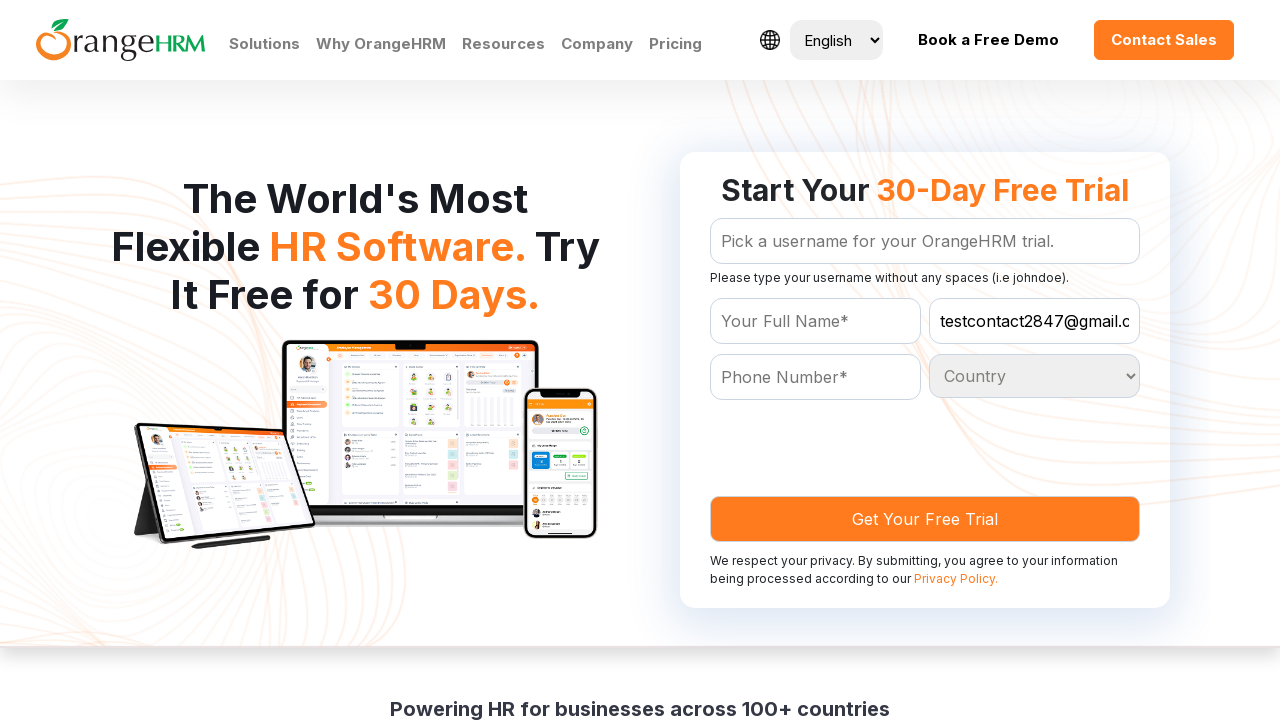

Waited 2 seconds for navigation to complete
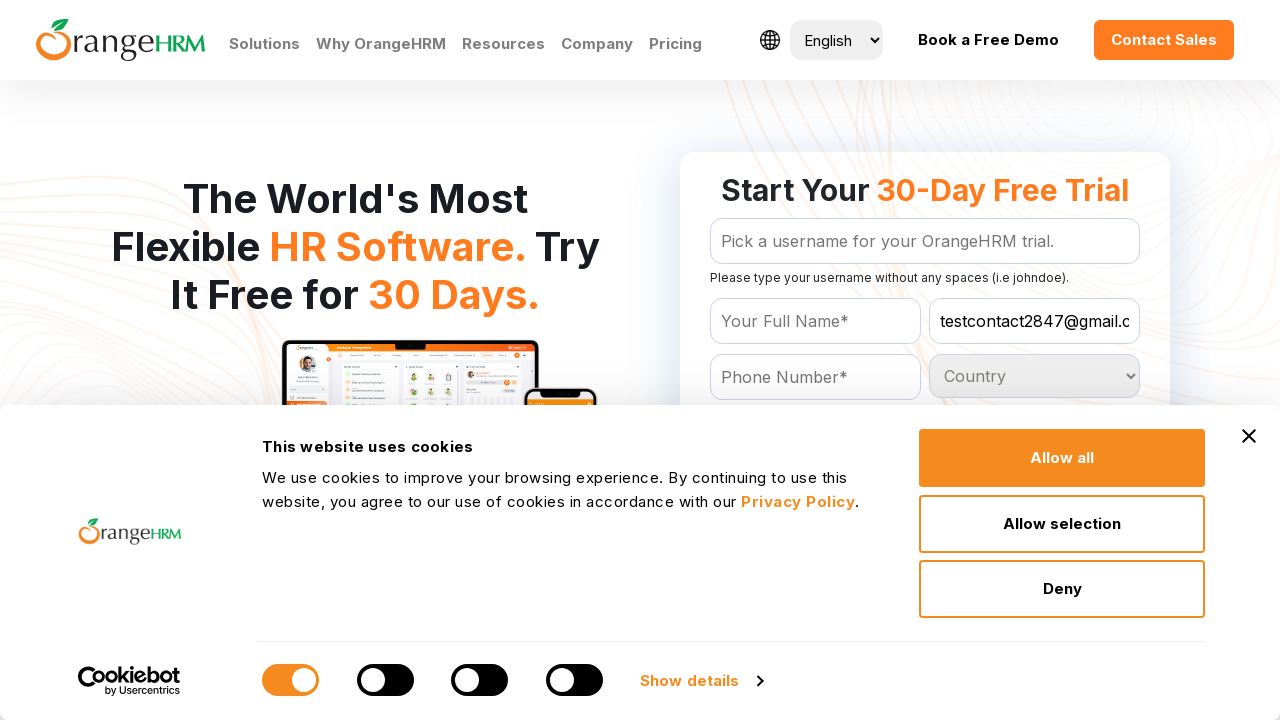

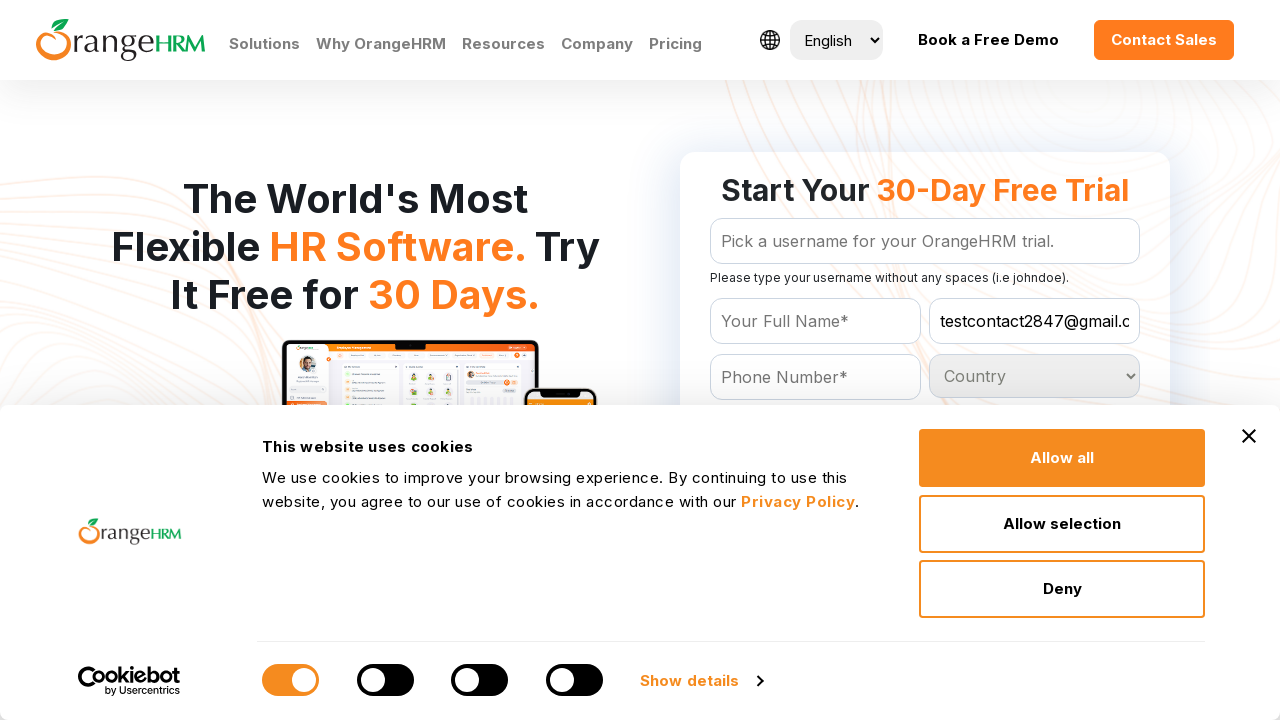